Tests form interactions by selecting radio button and checkbox options on the practice form

Starting URL: https://demoqa.com/automation-practice-form

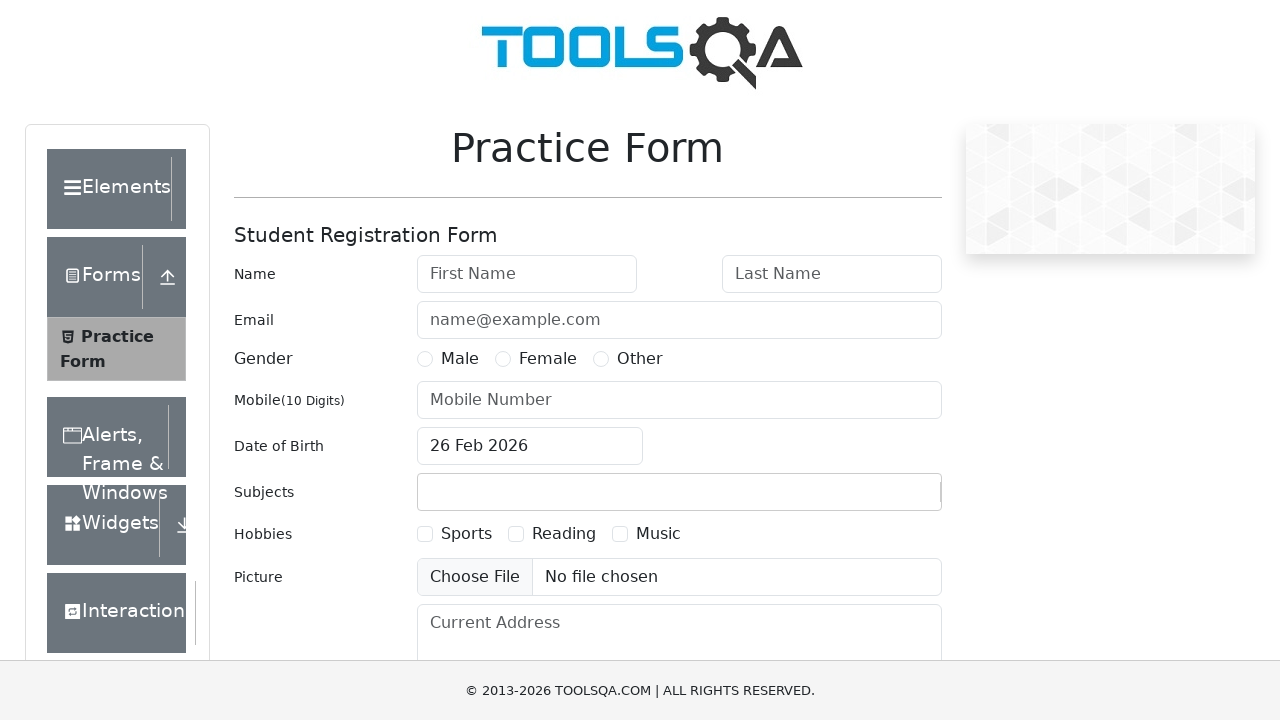

Clicked Male radio button on practice form at (460, 359) on label[for='gender-radio-1']
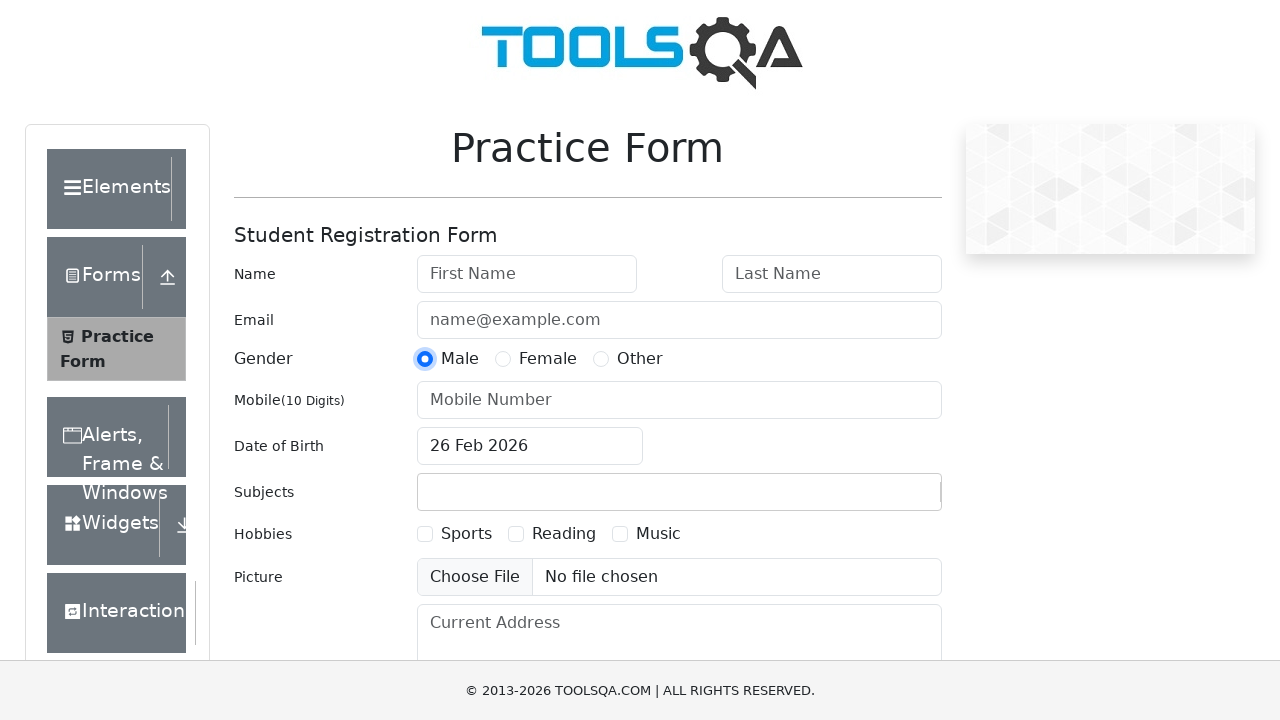

Clicked Sports checkbox on practice form at (466, 534) on label[for='hobbies-checkbox-1']
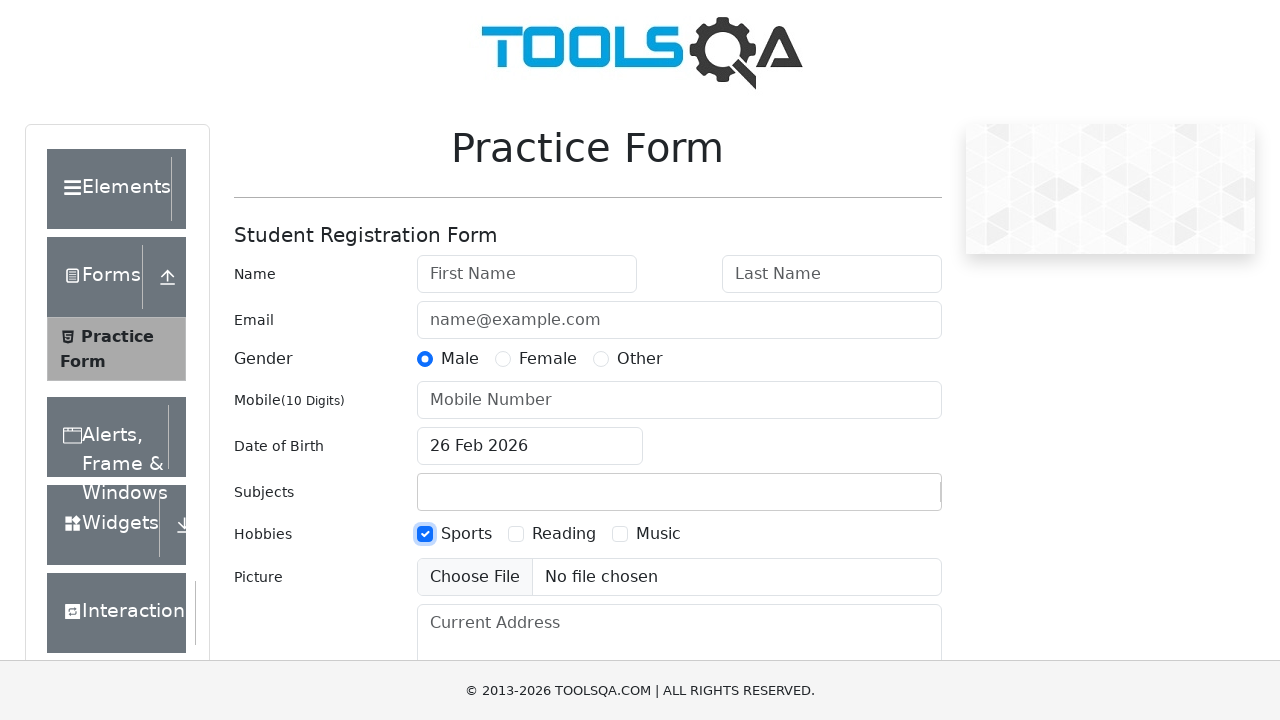

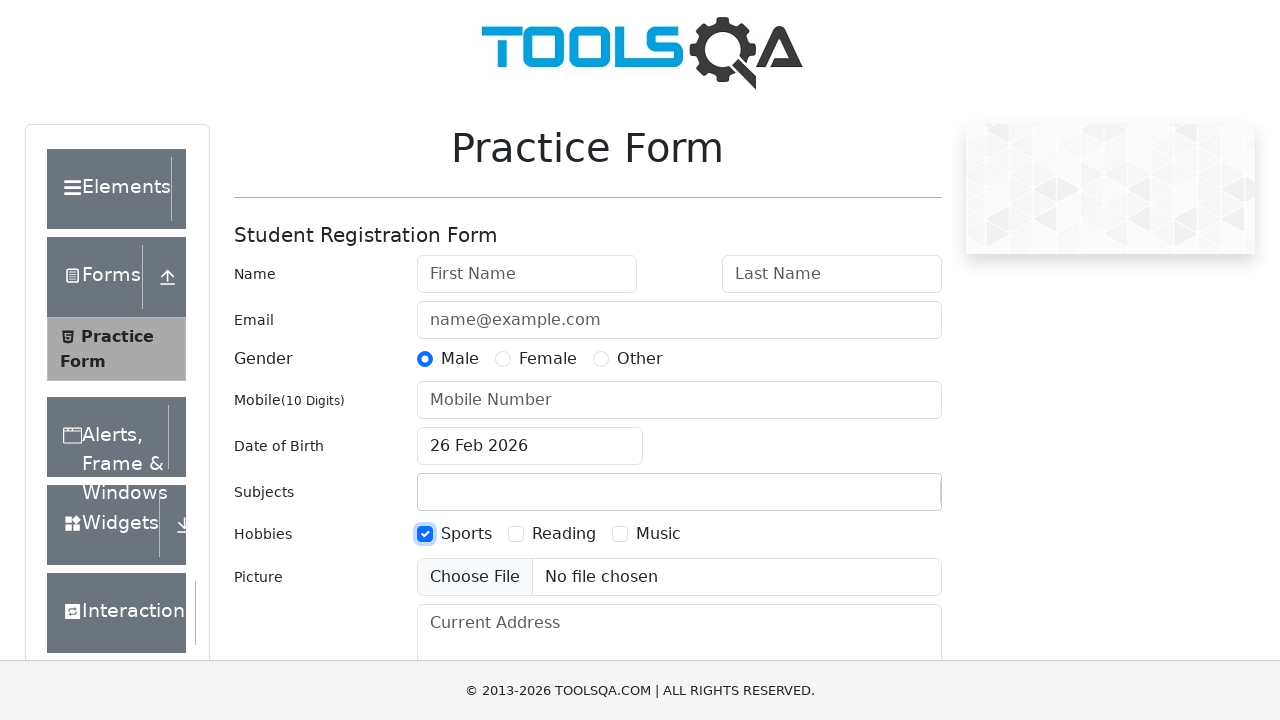